Navigates to a test page and clicks on a button that triggers a JavaScript exception with stack trace

Starting URL: https://www.selenium.dev/selenium/web/bidi/logEntryAdded.html

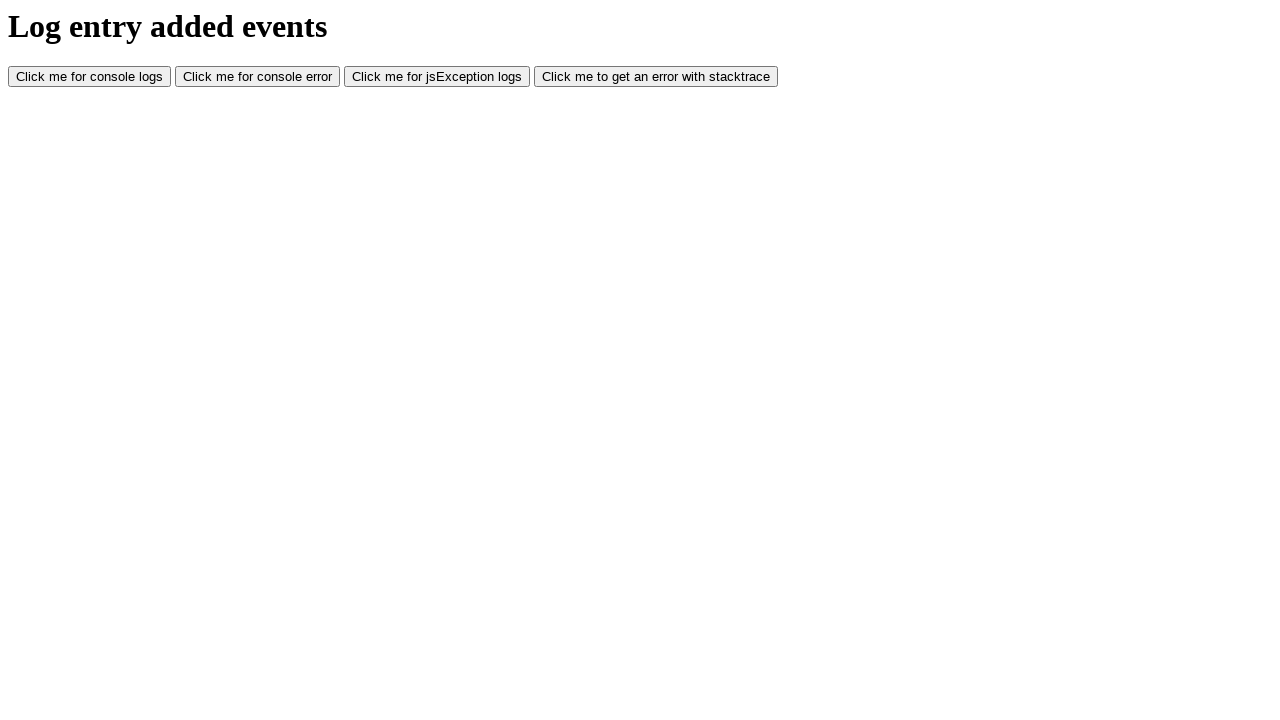

Navigated to log entry test page
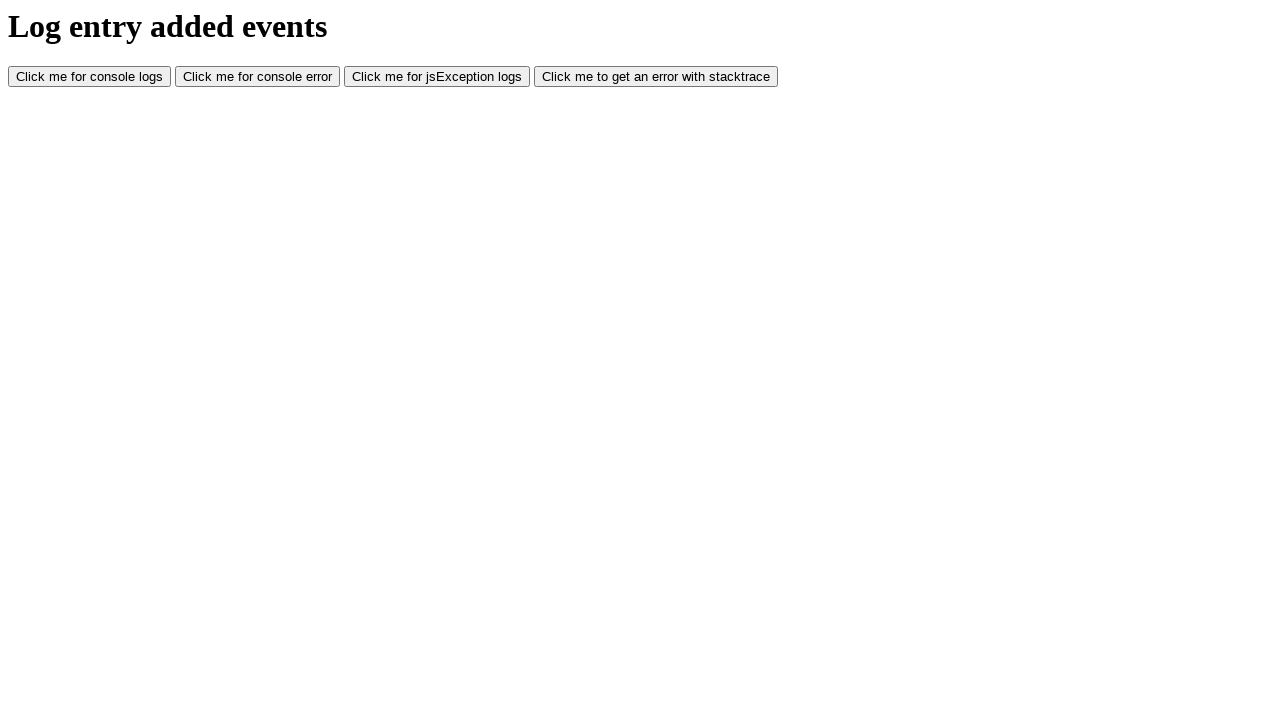

Clicked JS exception button to trigger JavaScript error with stack trace at (437, 77) on #jsException
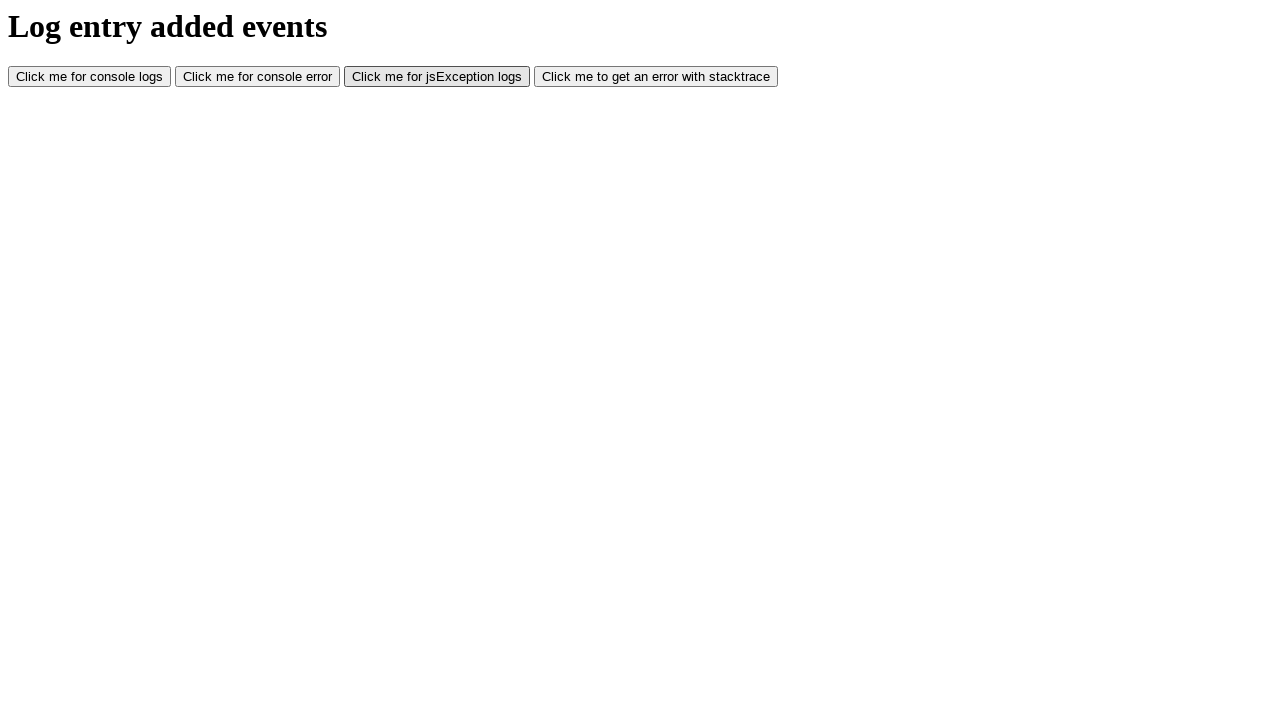

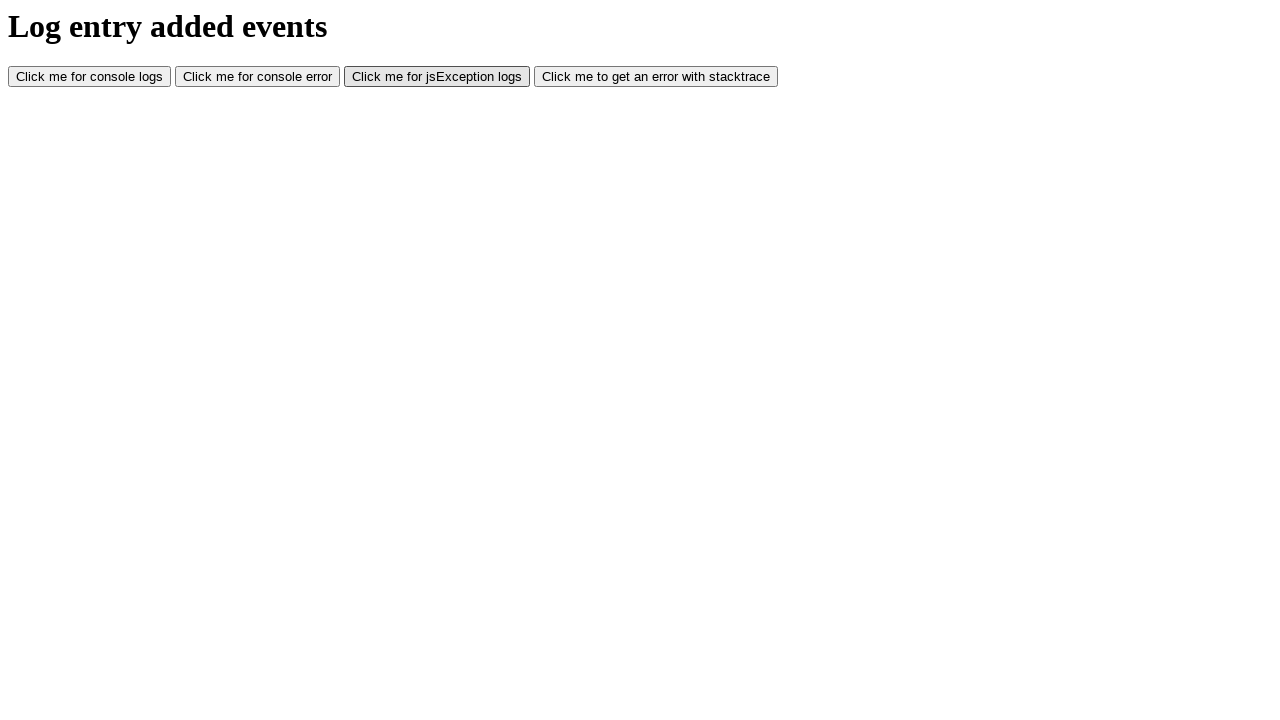